Tests a rental information form by filling out personal details, selecting property preferences from multiple dropdowns, choosing radio button options, and submitting the form to verify successful submission.

Starting URL: https://www.mycontactform.com/samples/rental.php

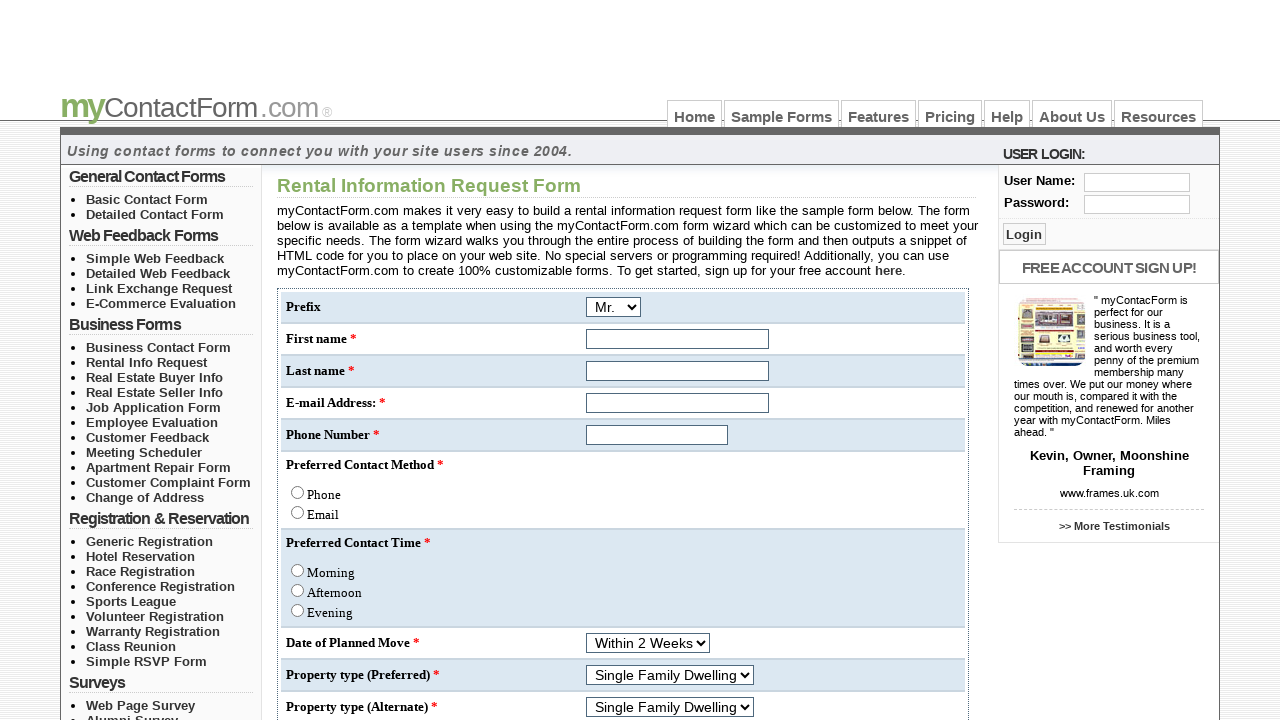

Selected 'Mrs.' from title dropdown on select[name='q[22]']
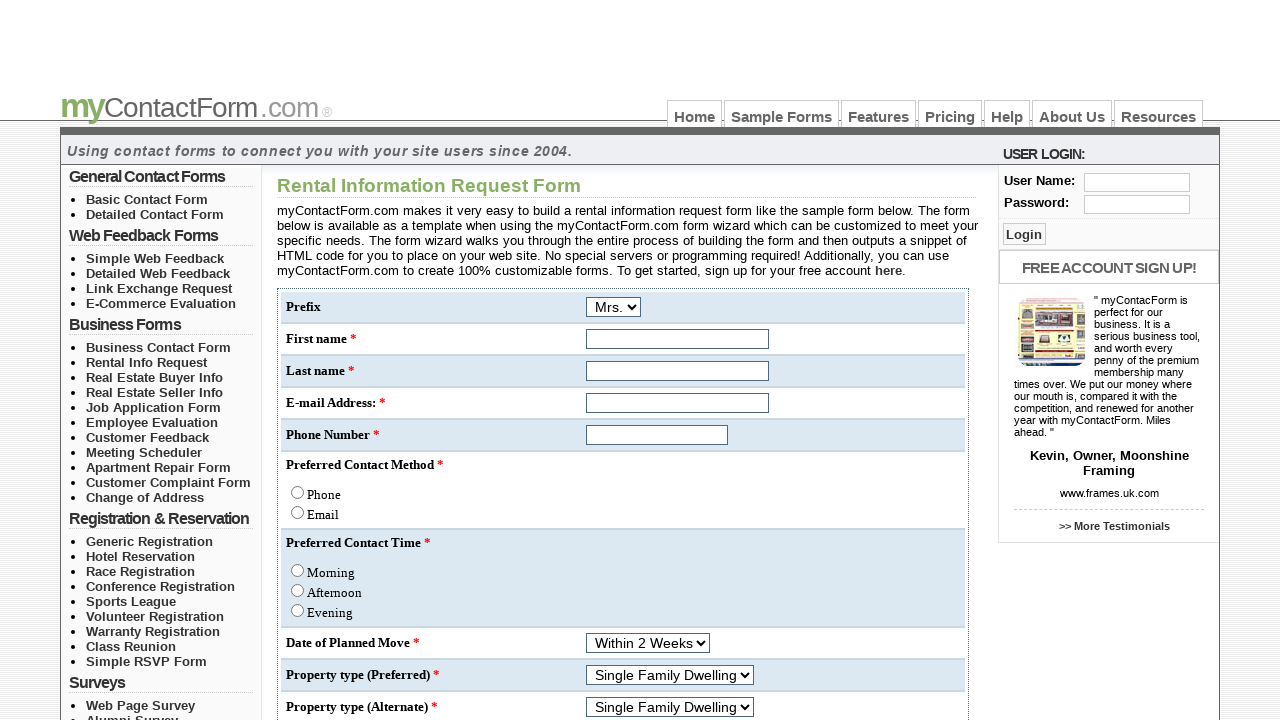

Filled first name field with 'Nithya' on input[name='q[1]']
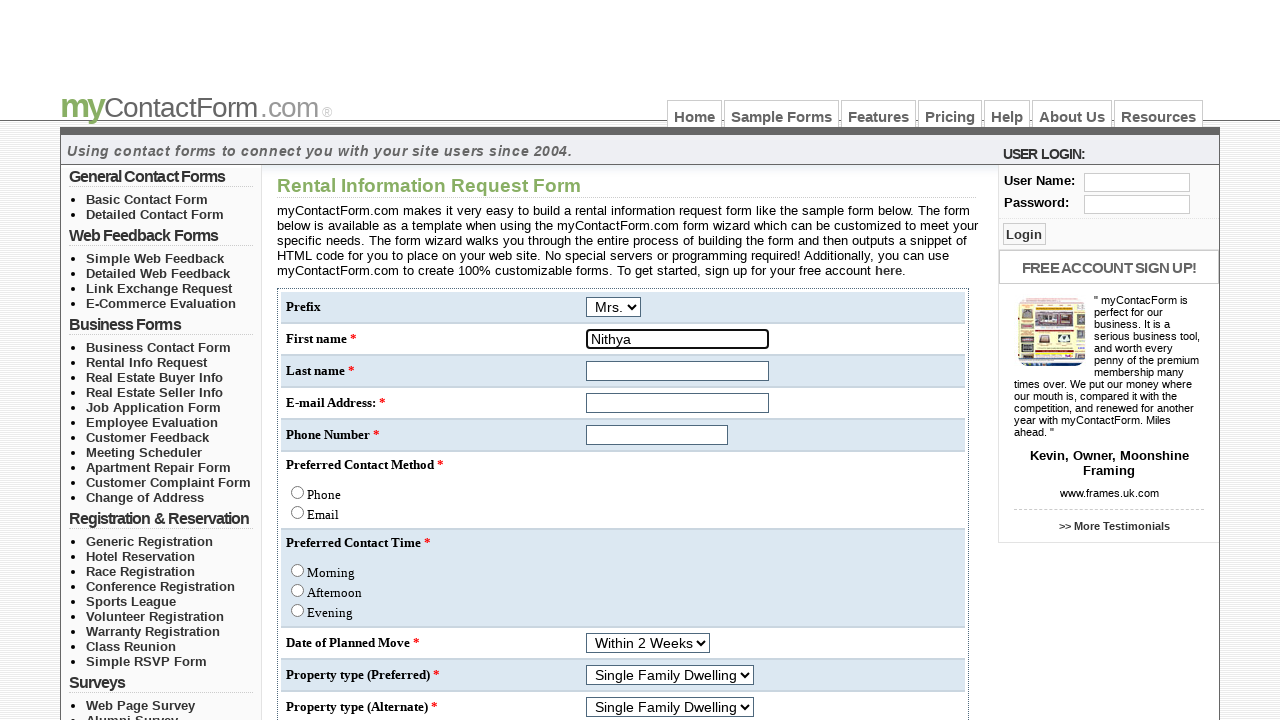

Filled last name field with 'Tamil' on input[name='q[2]']
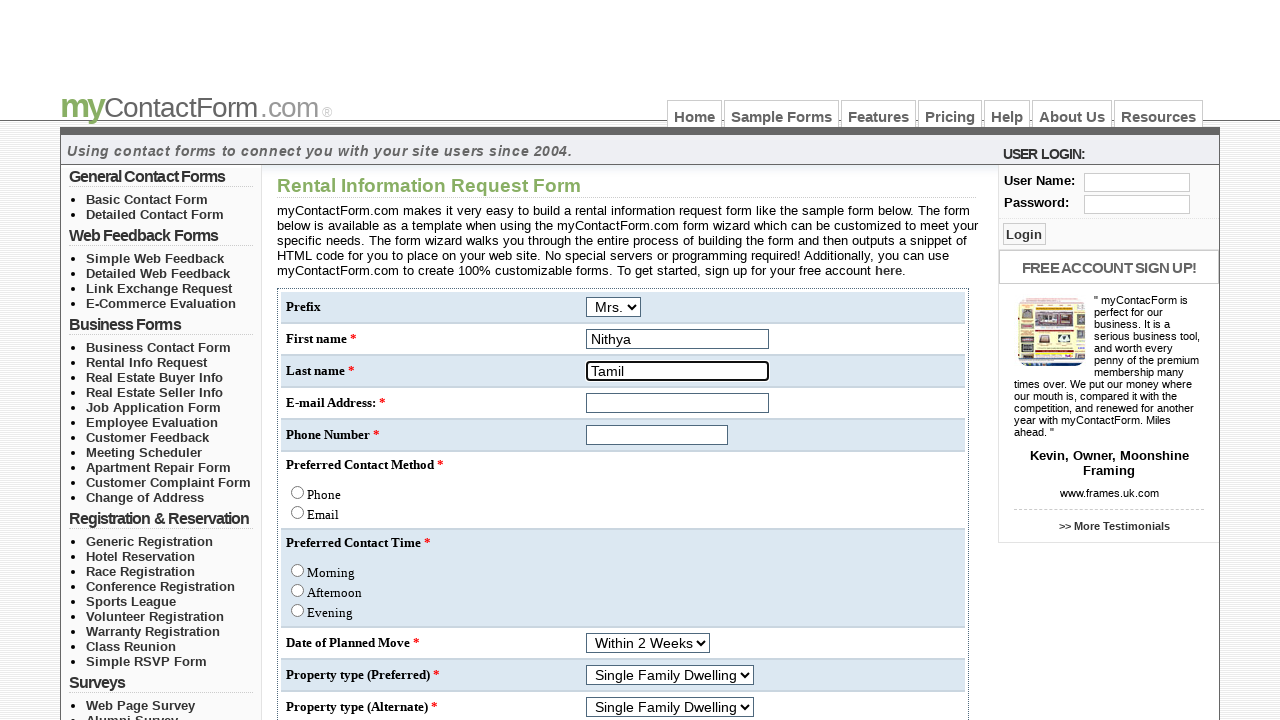

Filled email field with 'tnithii@gmail.com' on #email
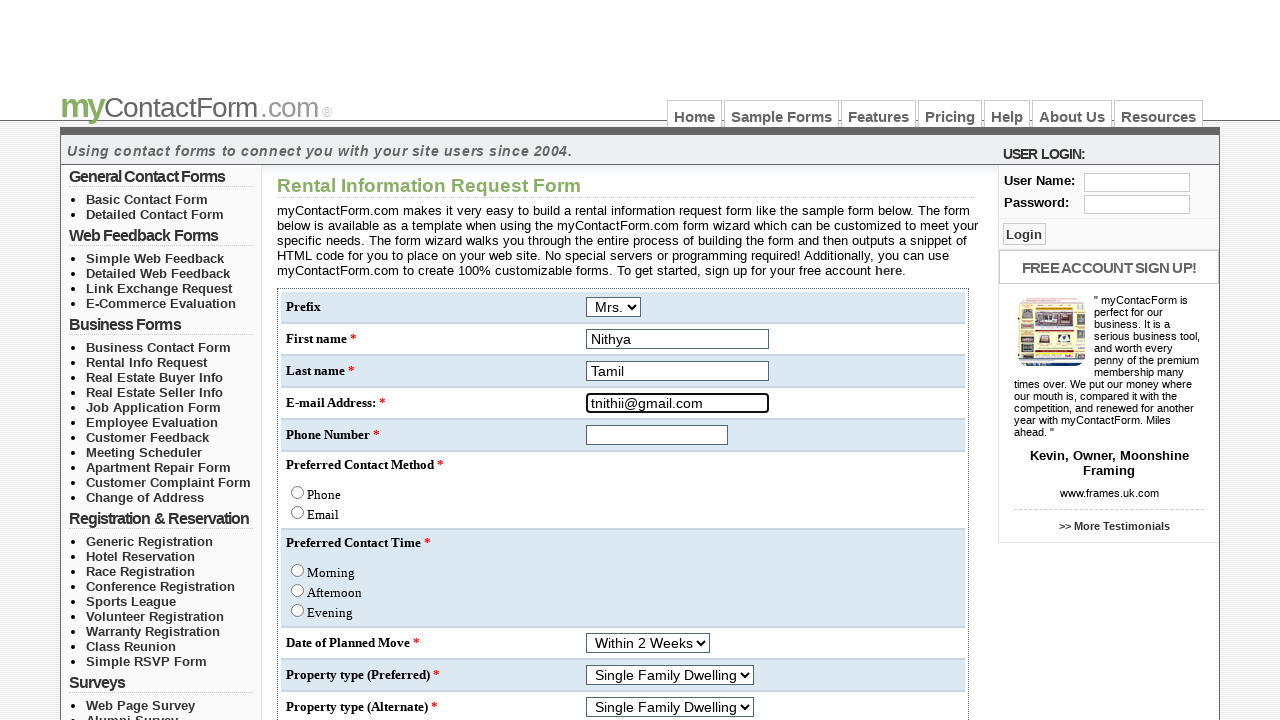

Filled phone number field with '7896541230' on #q\[3\]
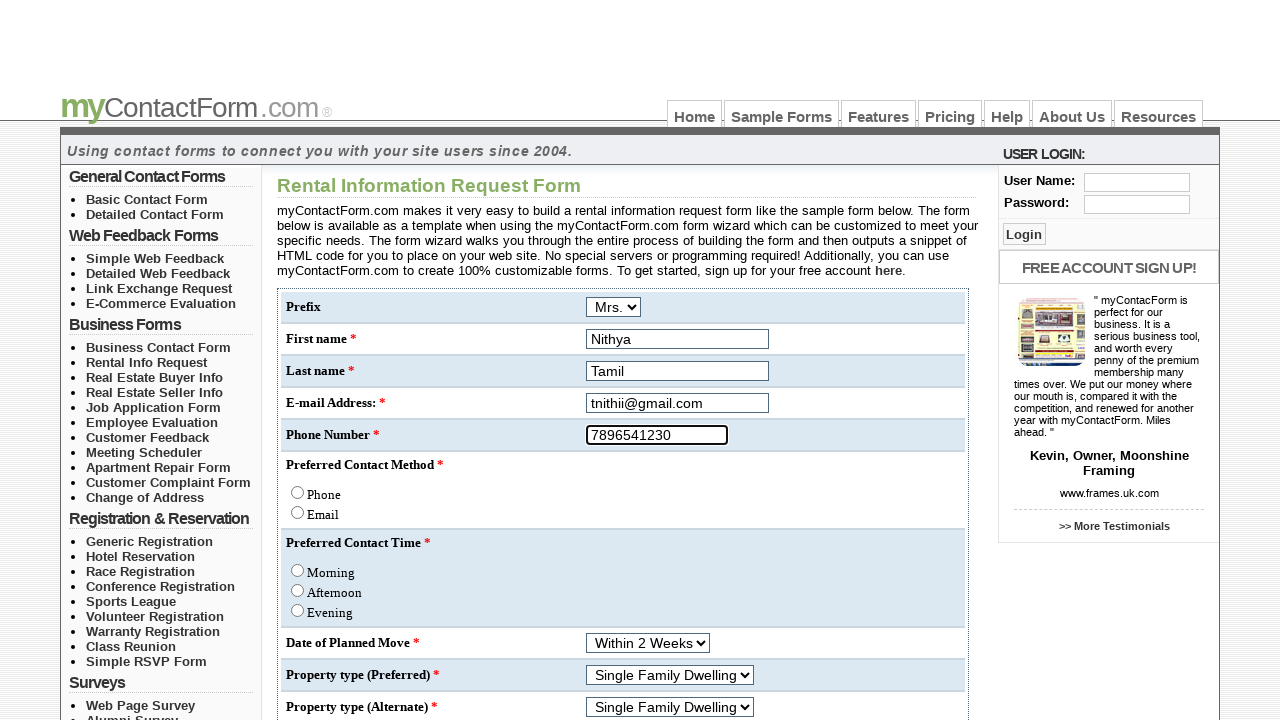

Clicked first radio button option at (298, 512) on xpath=//*[@id='center_col']/form/table/tbody/tr/td/table/tbody/tr[7]/td/font/inp
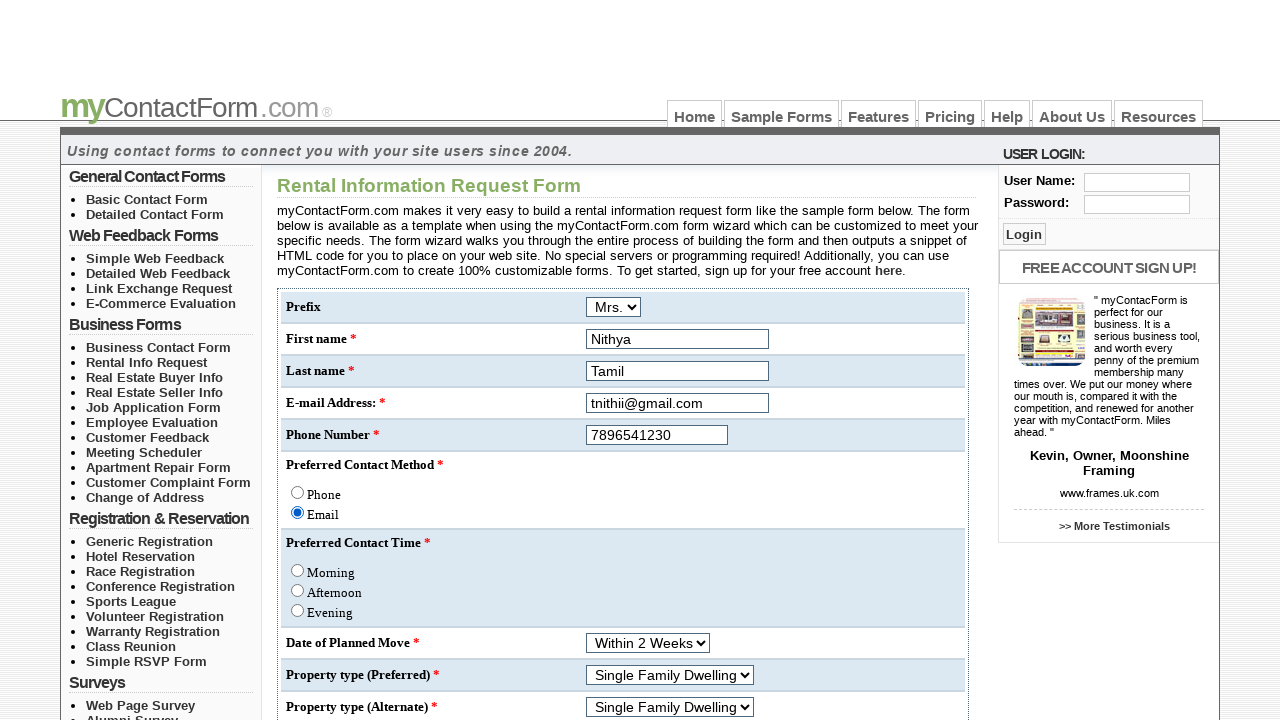

Clicked second radio button option at (298, 590) on xpath=//*[@id='center_col']/form/table/tbody/tr/td/table/tbody/tr[9]/td/font/inp
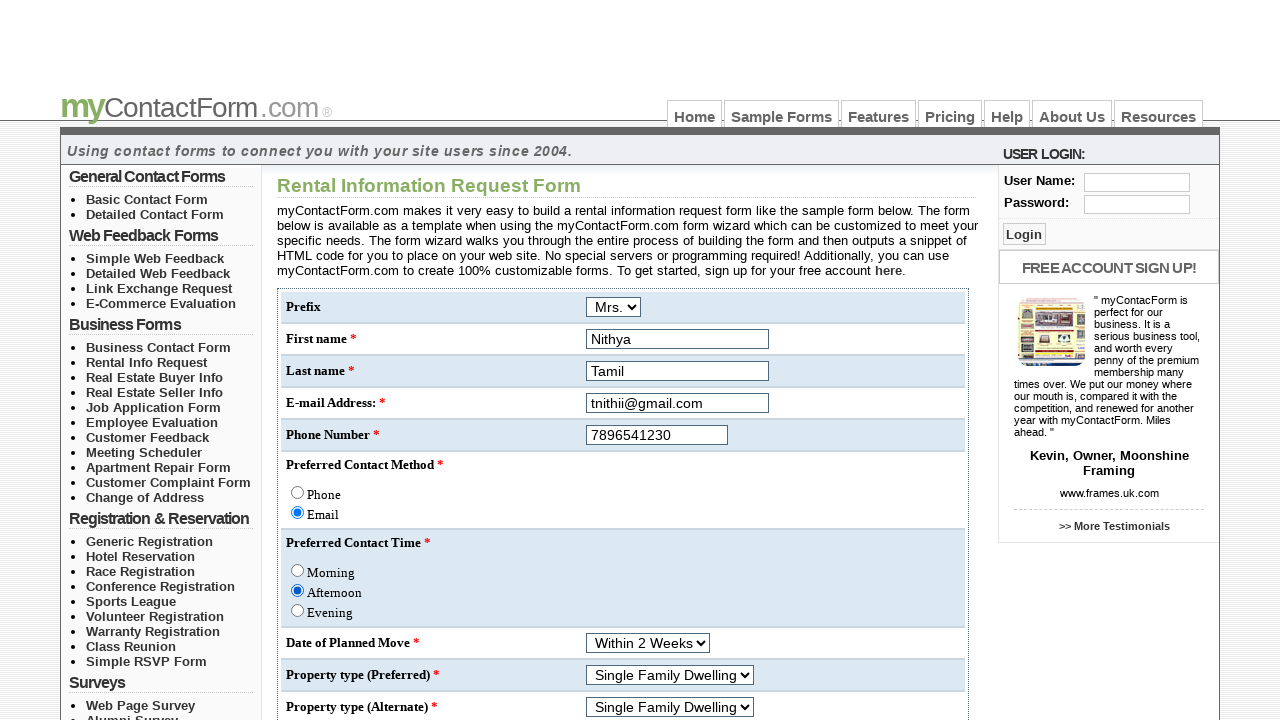

Selected 'Within 4 Weeks' from move timeline dropdown on select[name='q[6]']
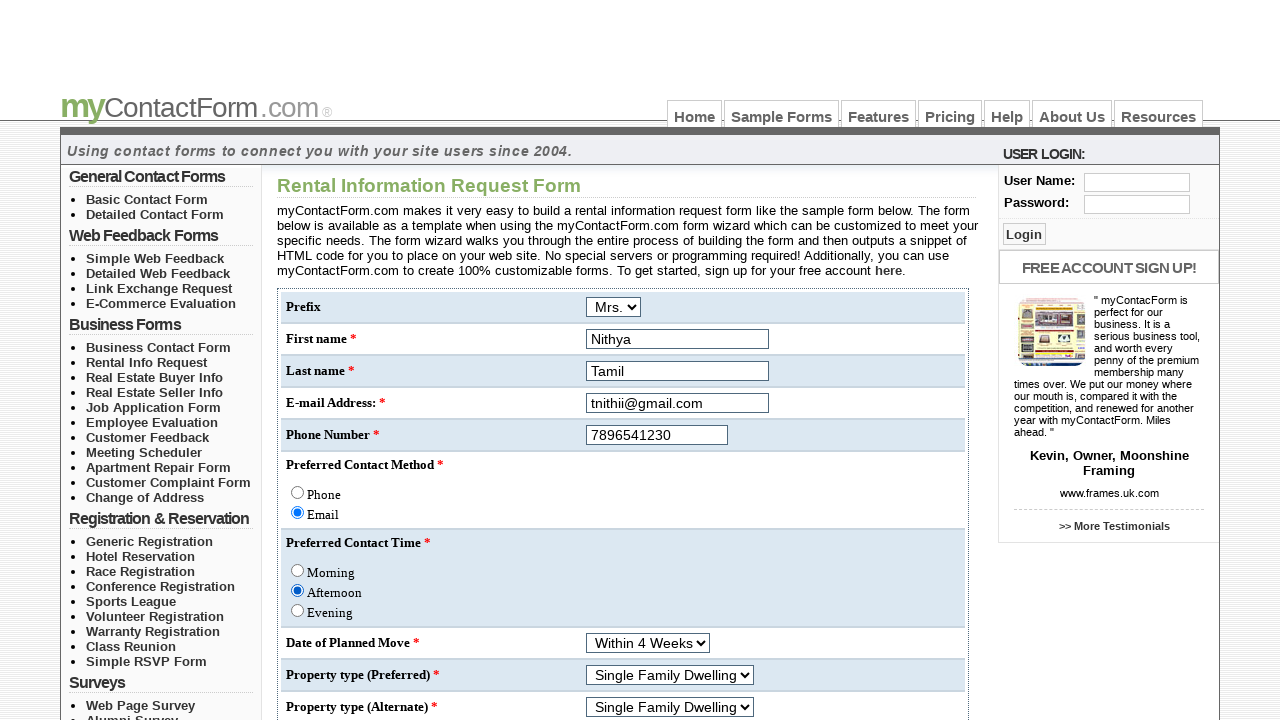

Selected 'Townhouse' as preferred property type on #q\[19\]
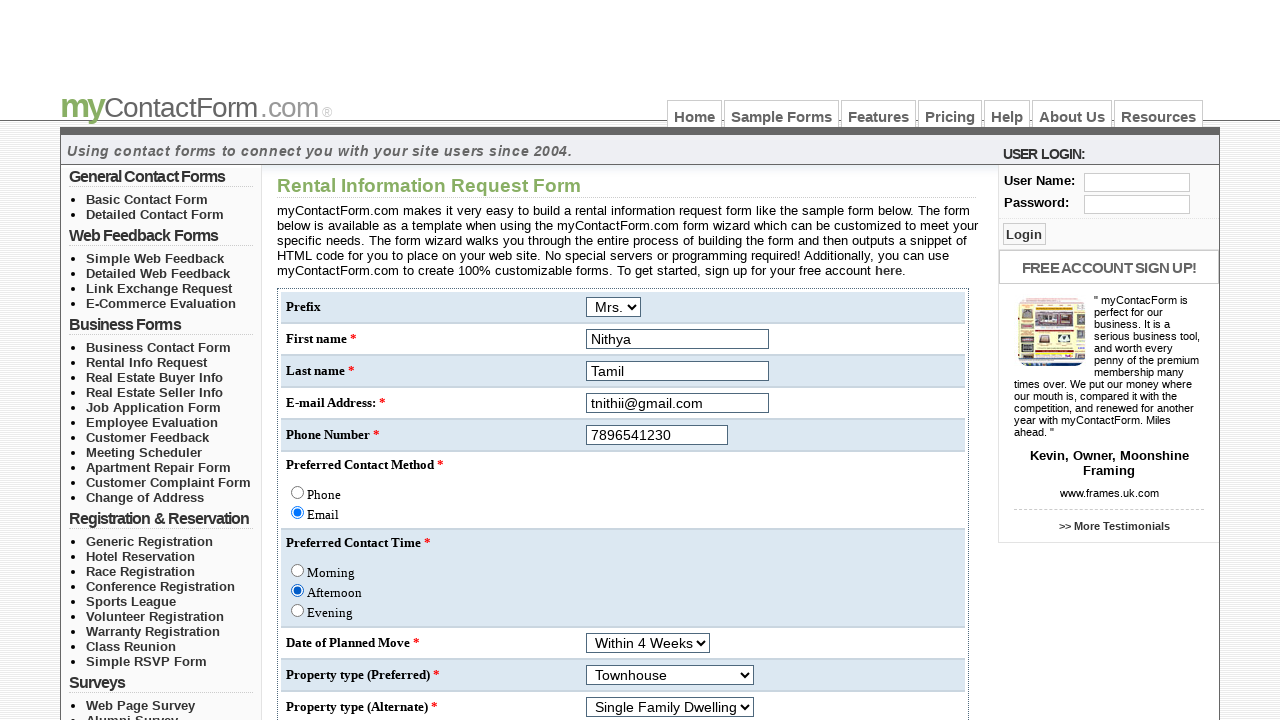

Selected 'Duplex' as alternate property type on #q\[20\]
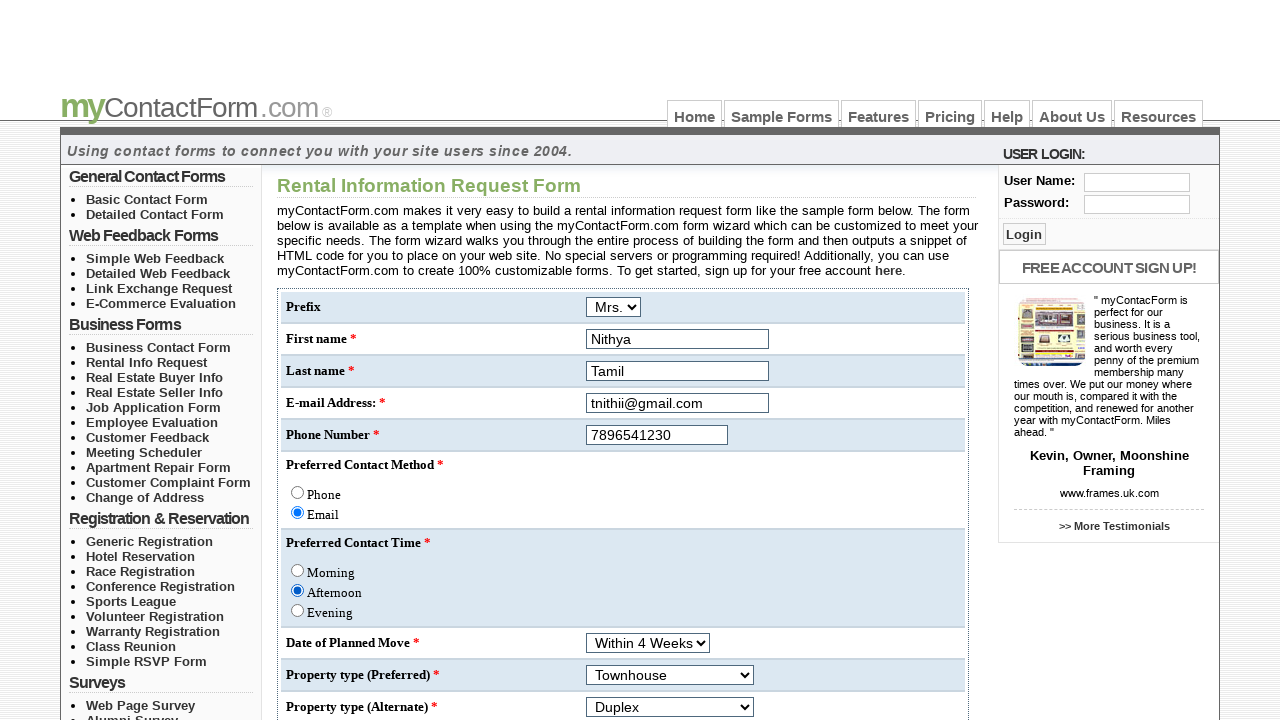

Selected '$700' as minimum price on #q\[7\]
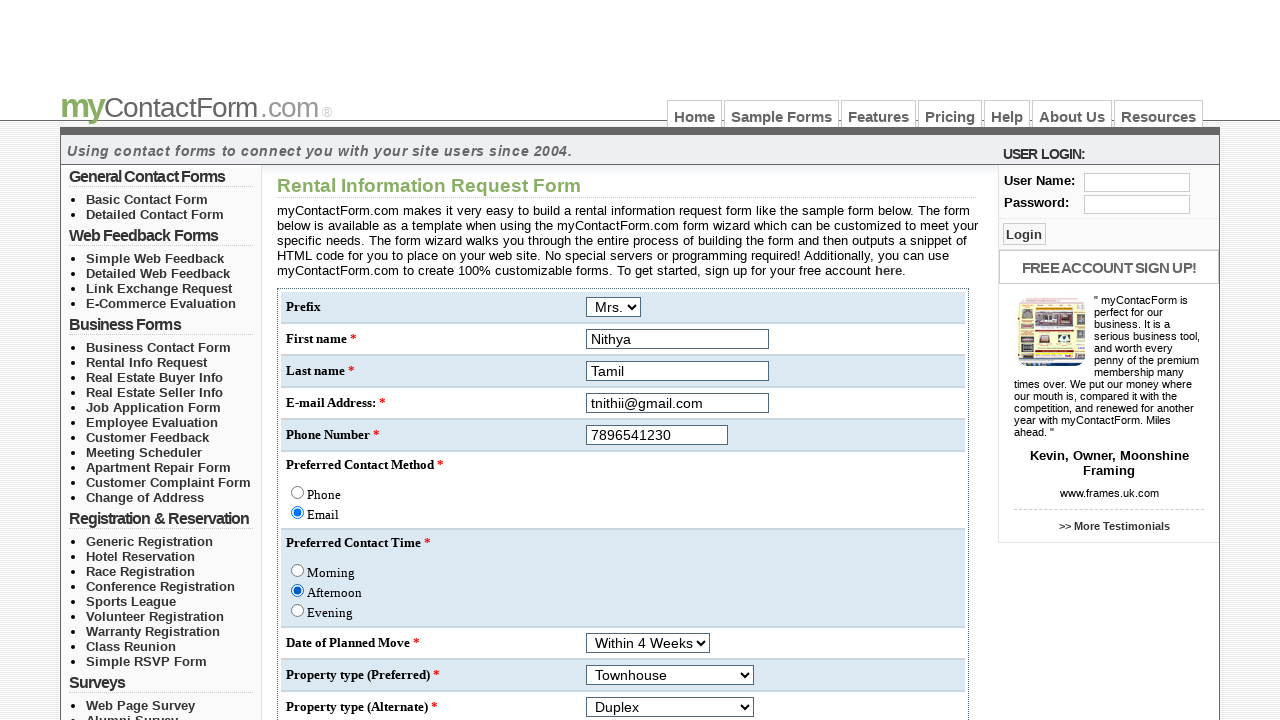

Selected '$1500' as maximum price on #q\[8\]
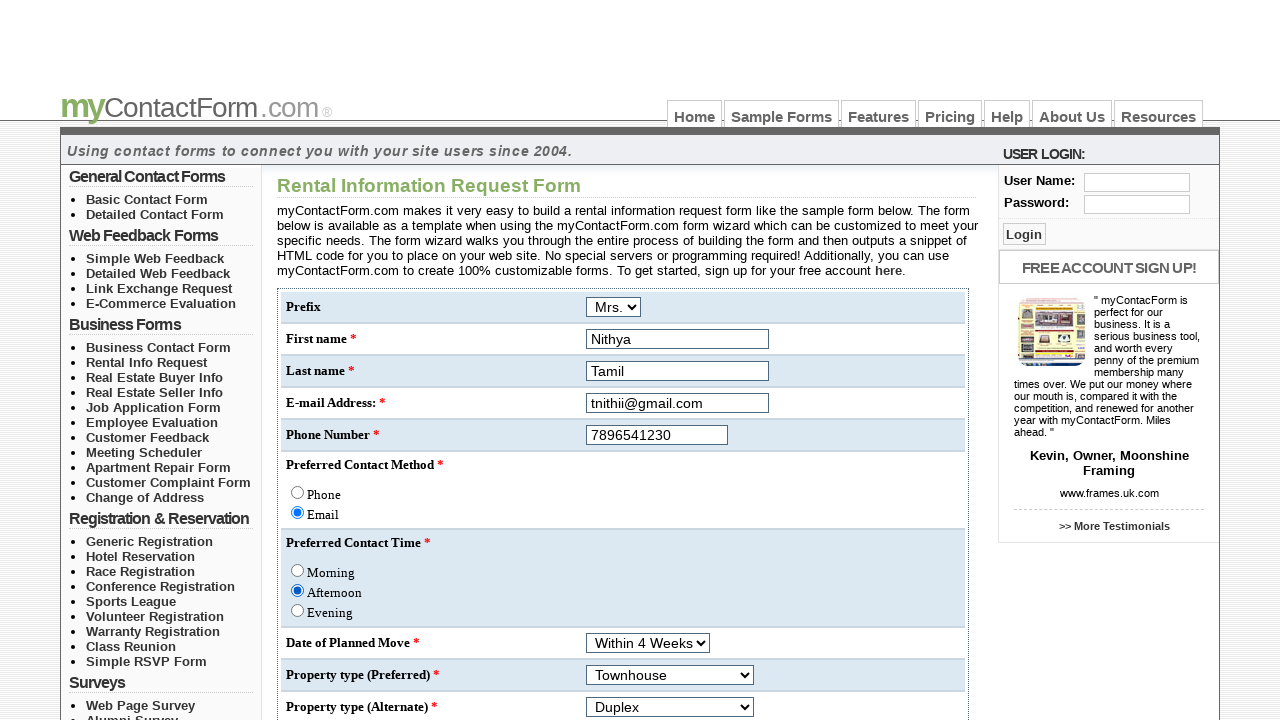

Selected '1400' as minimum square footage on select[name='q[9]']
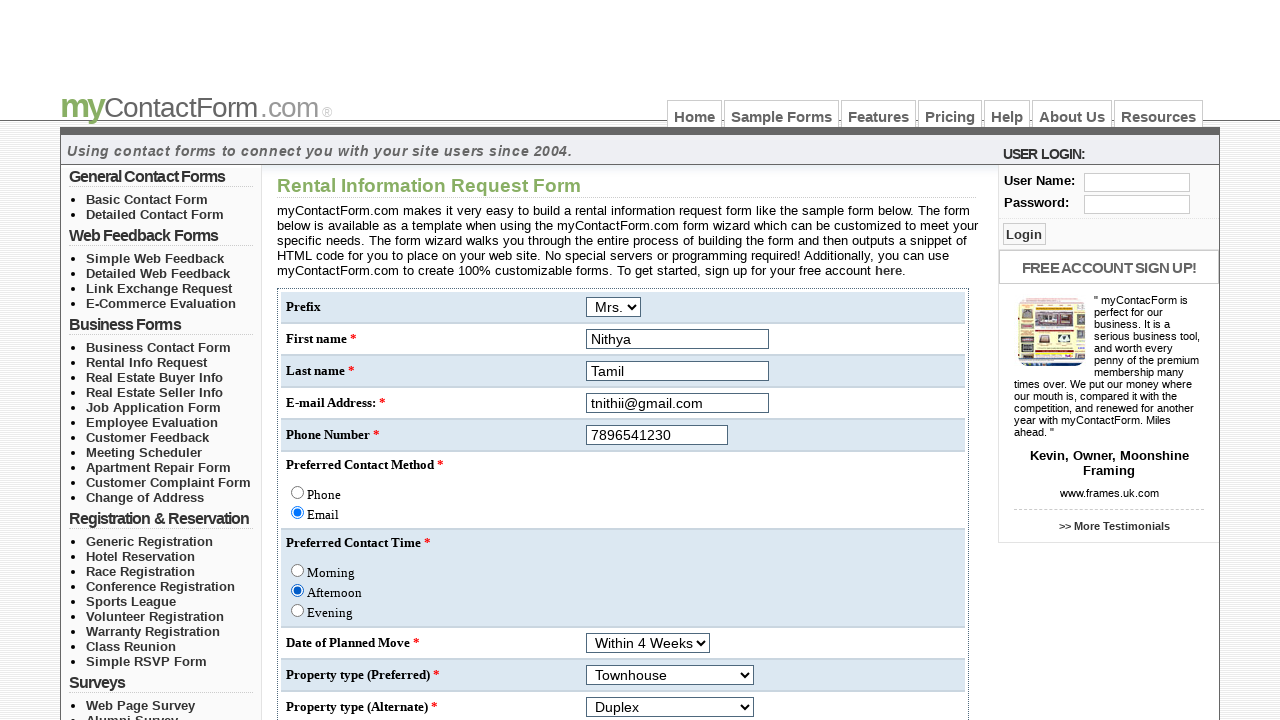

Selected '1500' as maximum square footage on select[name='q[10]']
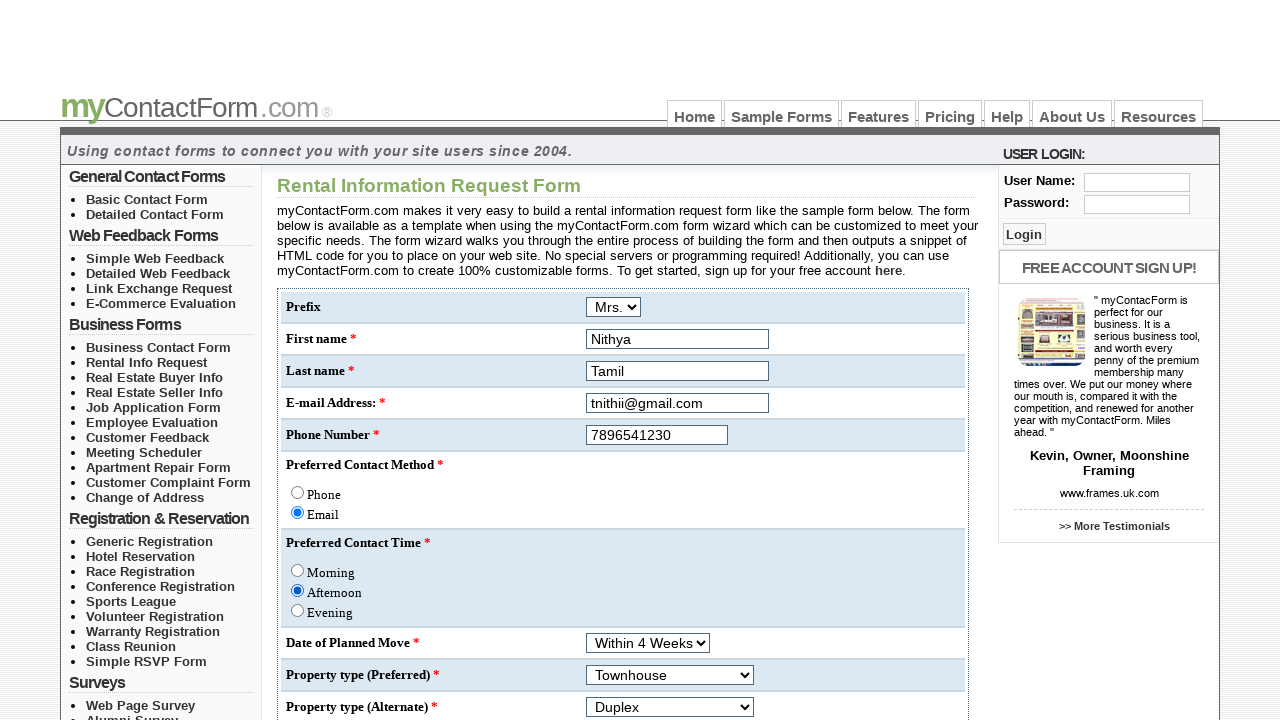

Filled preferred area field with 'Plano' on input[name='q[11]']
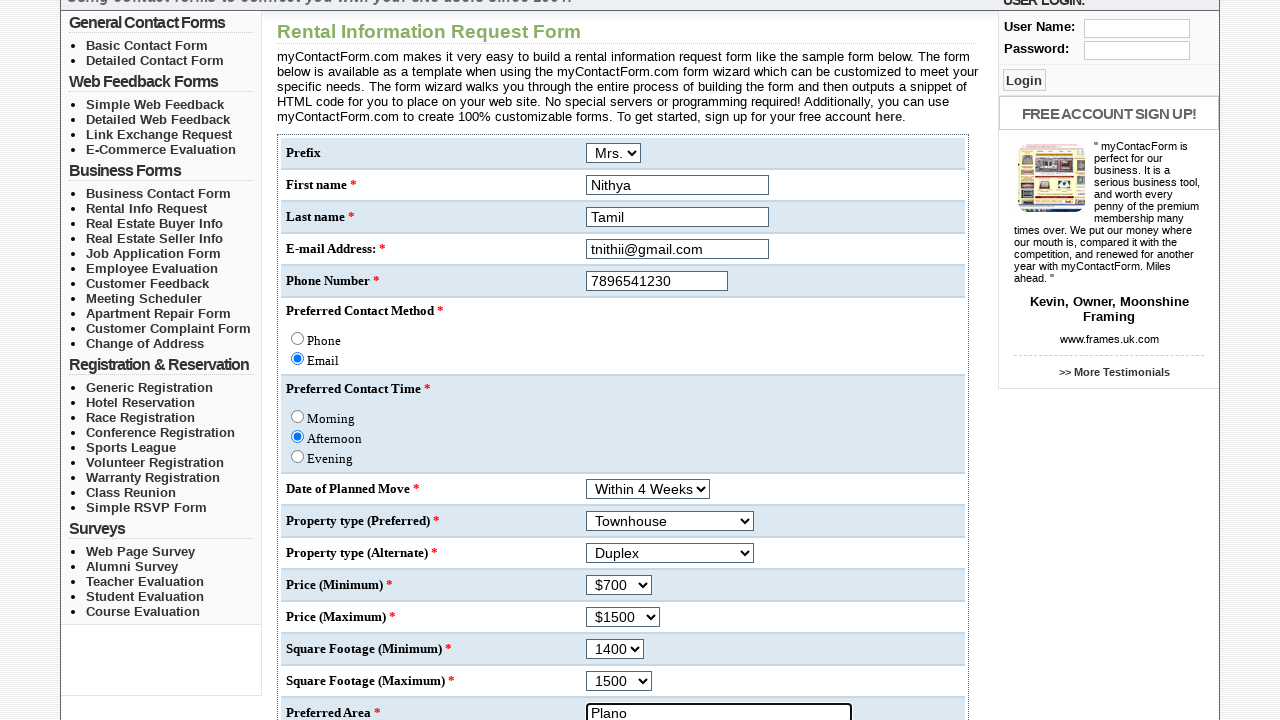

Selected '2' as minimum number of bedrooms on #q\[12\]
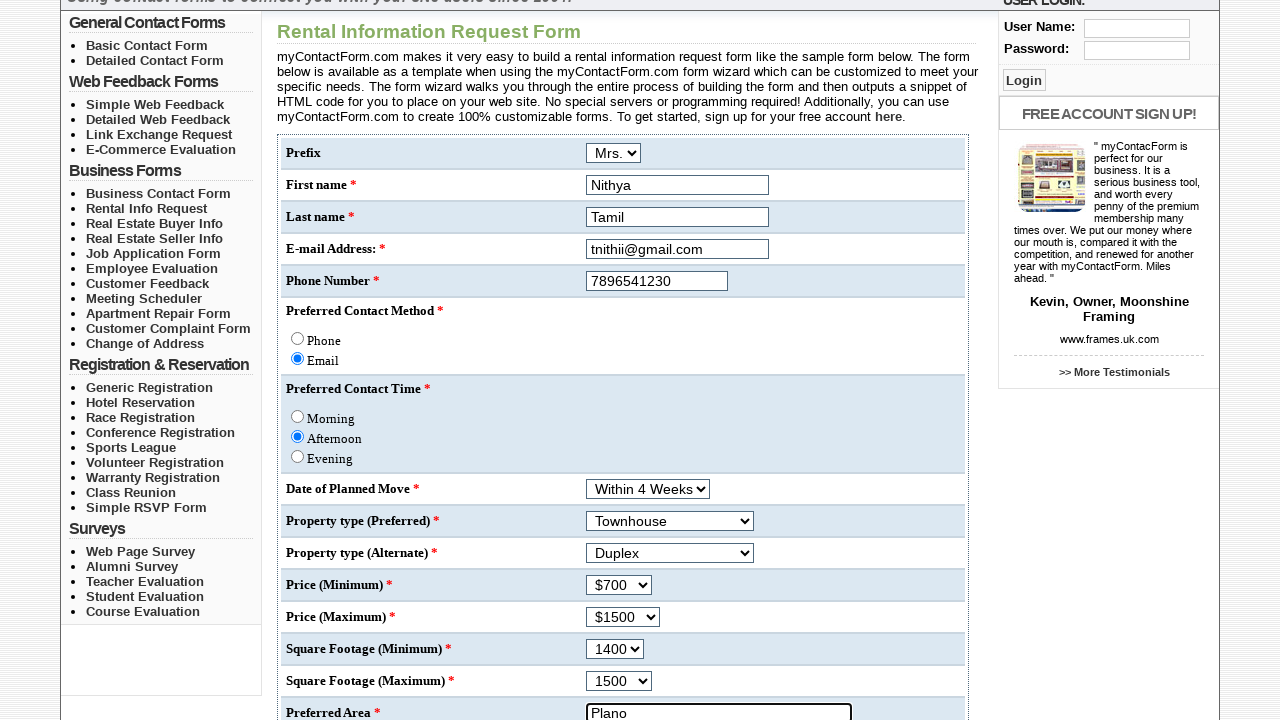

Selected '3' as maximum number of bedrooms on #q\[16\]
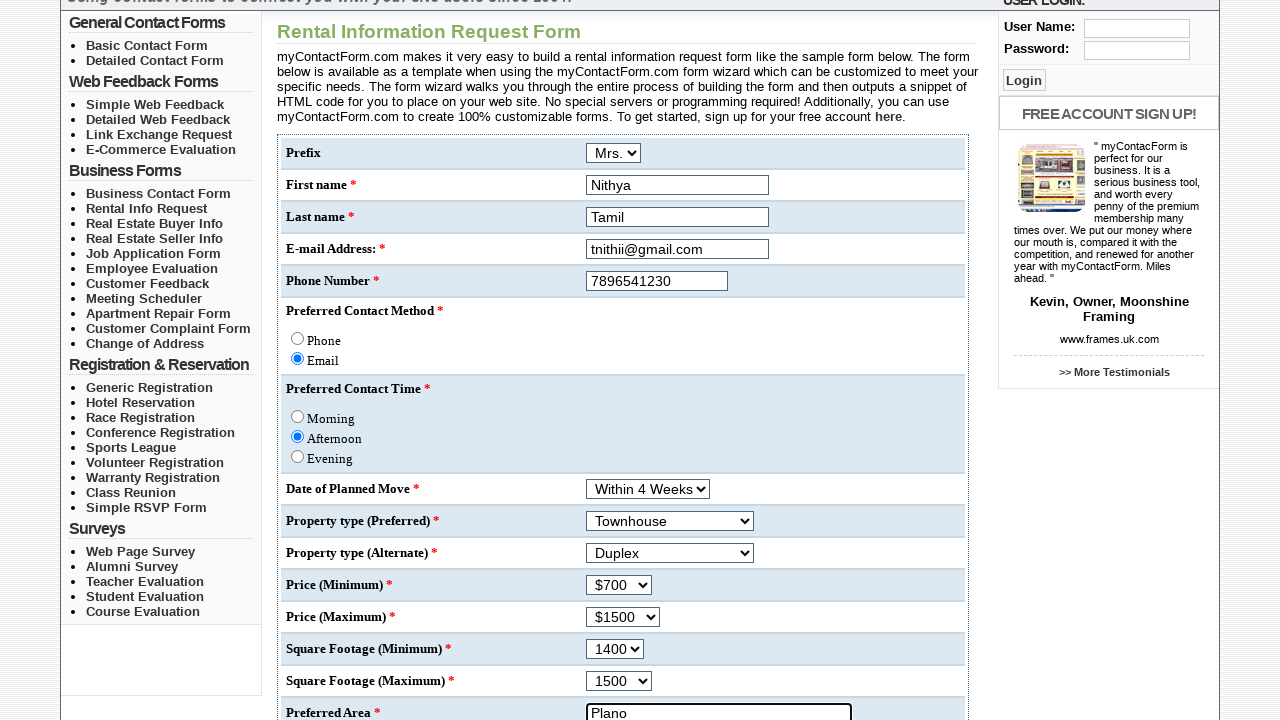

Selected '2' as minimum number of bathrooms on #q\[13\]
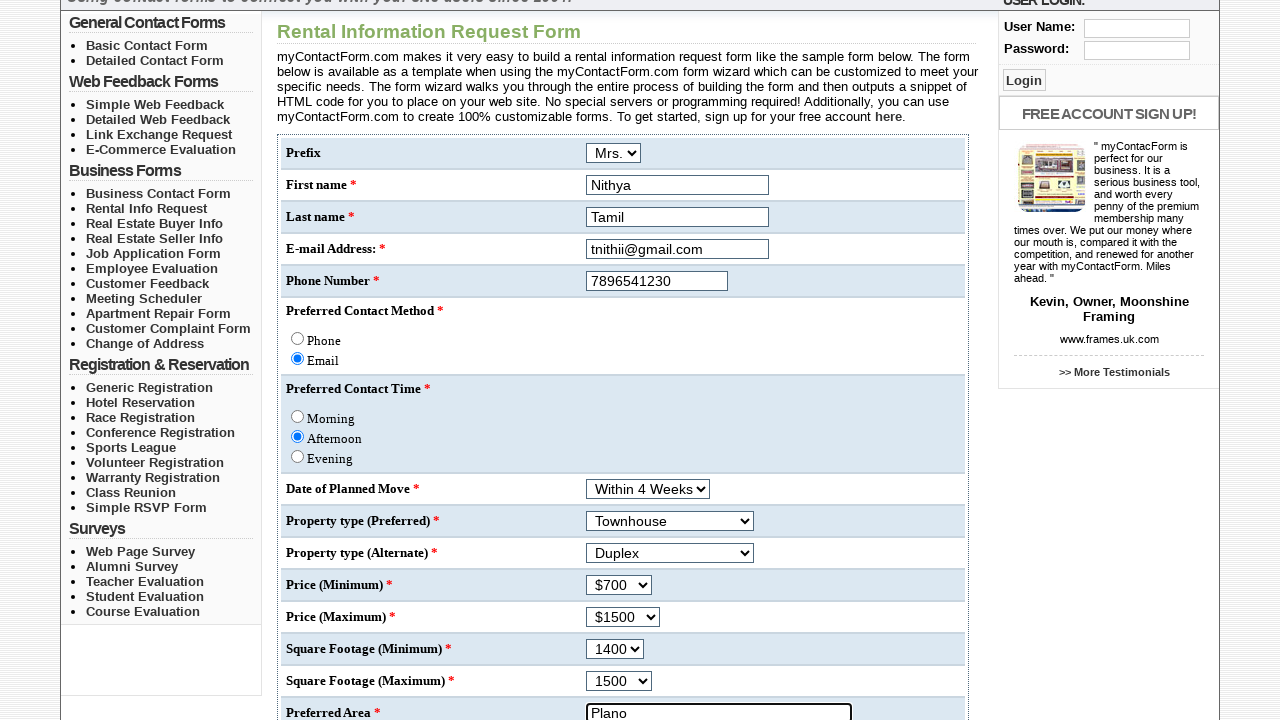

Selected '3' as maximum number of bathrooms on #q\[17\]
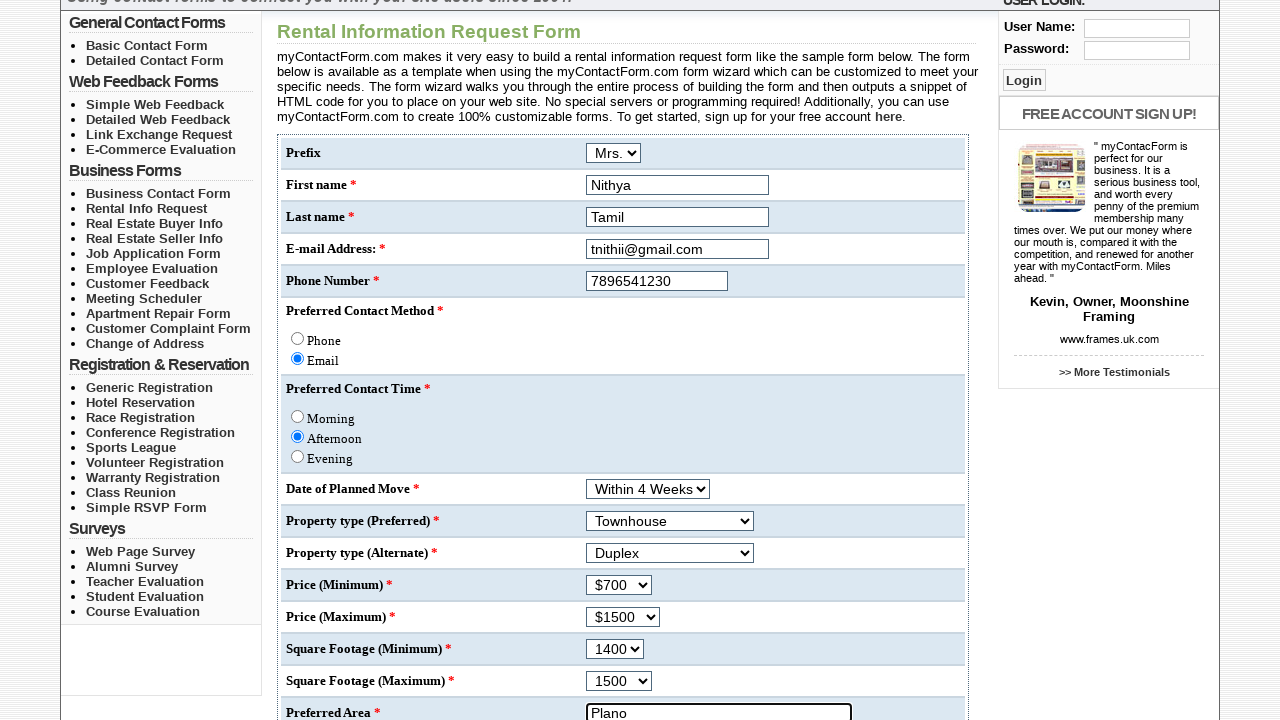

Selected 'No' for pets preference on #q\[14\]
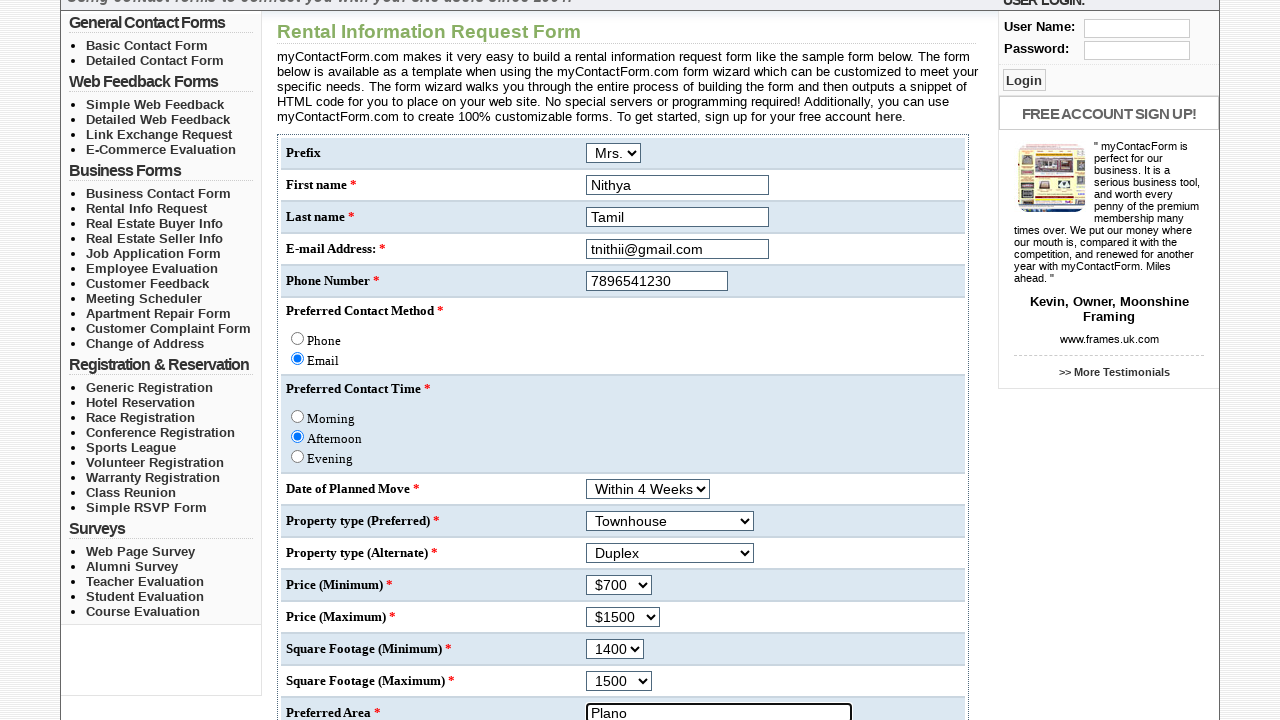

Clicked smoker preference radio button at (298, 461) on xpath=//*[@id='center_col']/form/table/tbody/tr/td/table/tbody/tr[24]/td/font/in
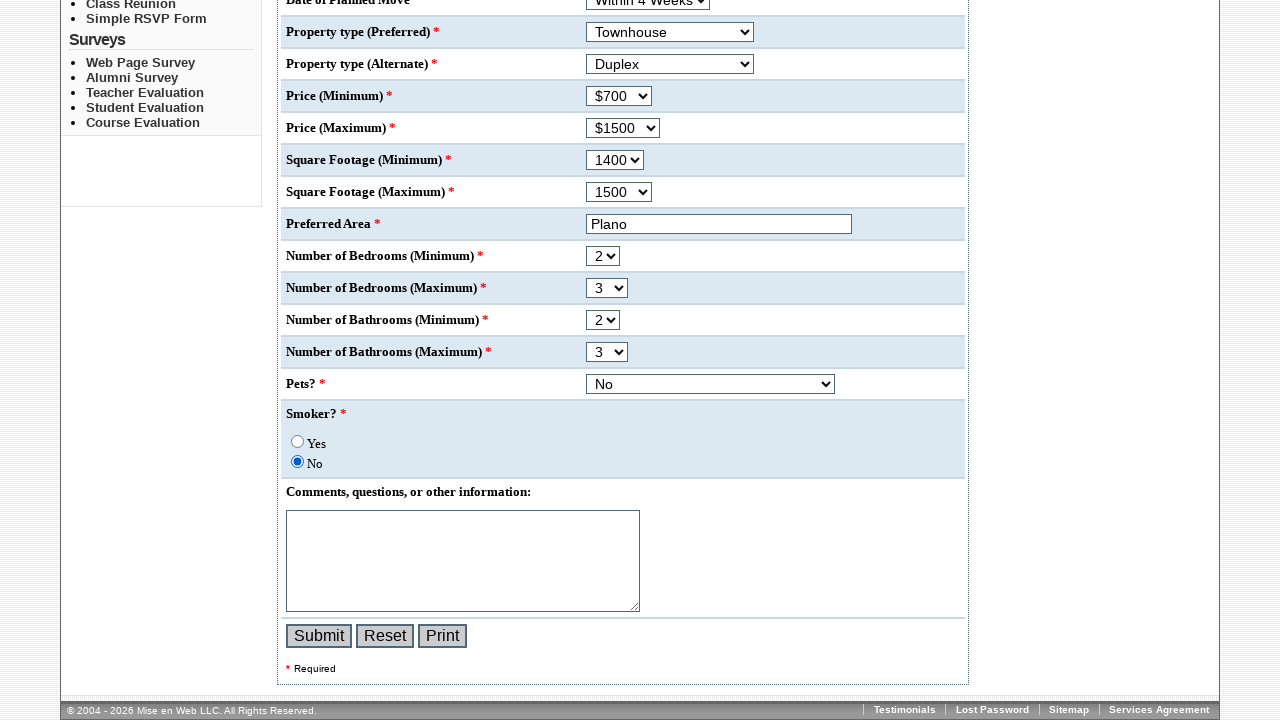

Filled comments field with 'Test' on textarea[name='q[21]']
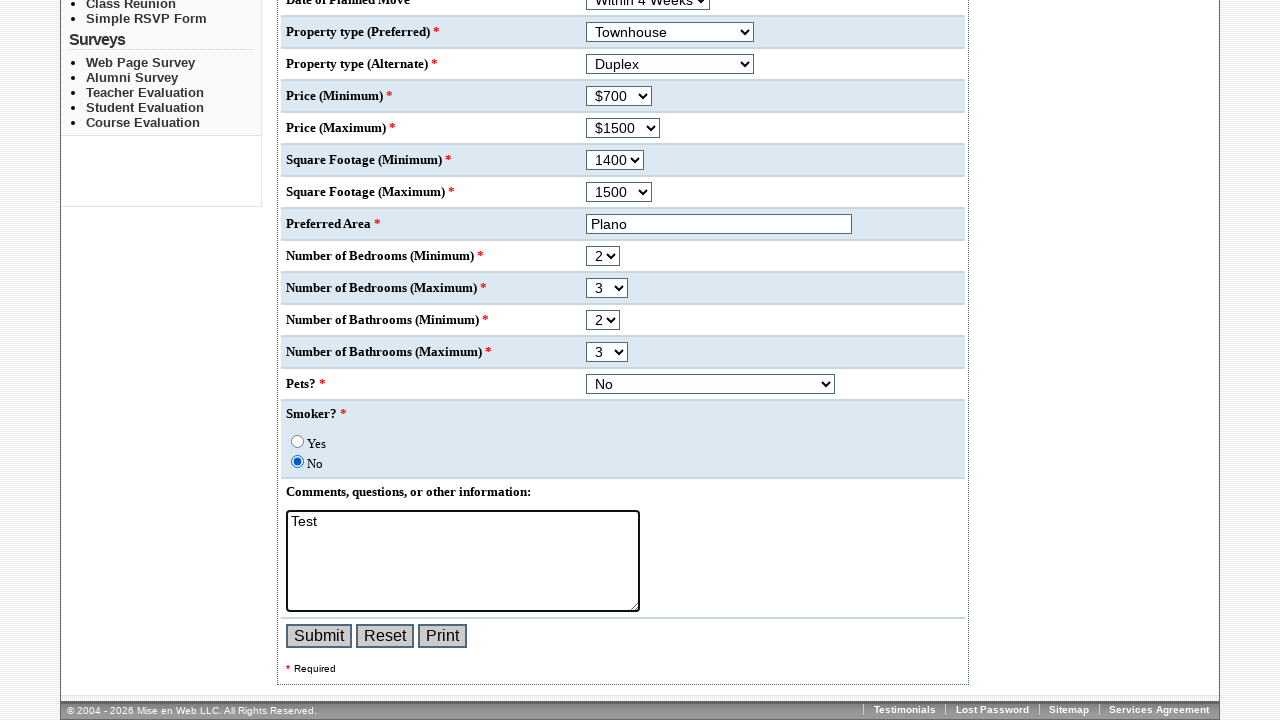

Clicked submit button to submit rental information form at (319, 636) on input[name='submit']
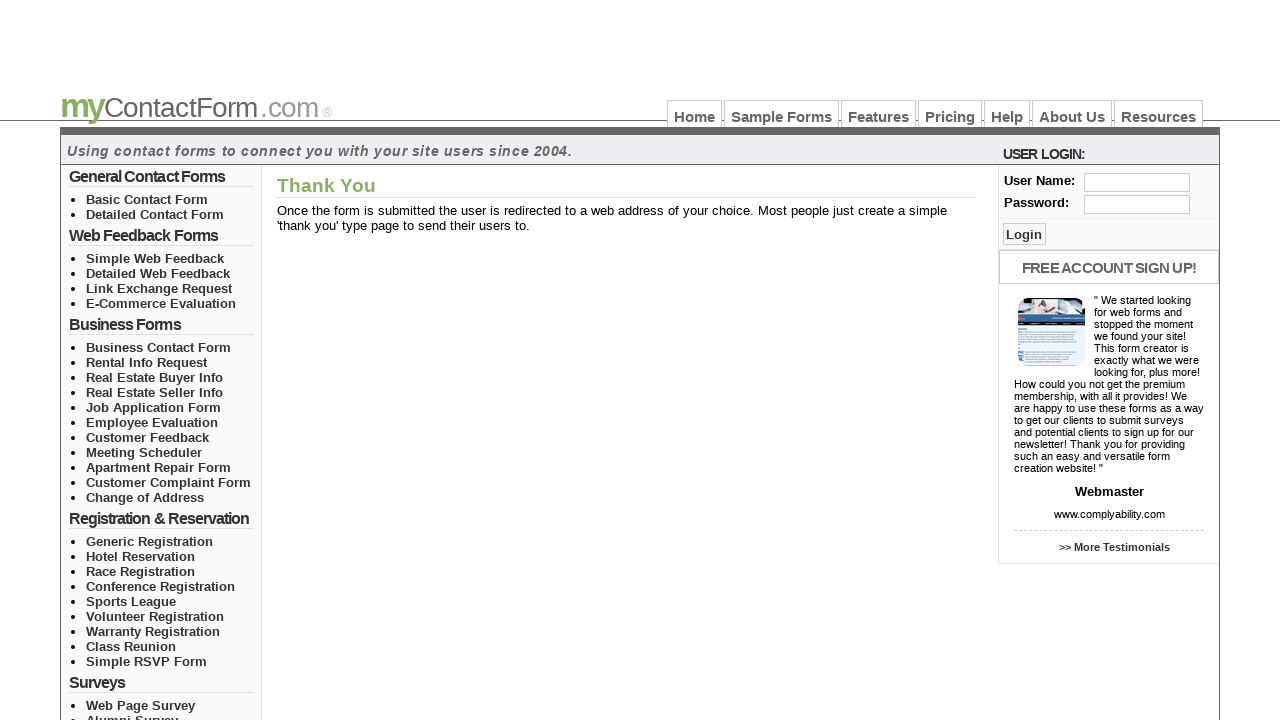

Form submission confirmed - confirmation message appeared
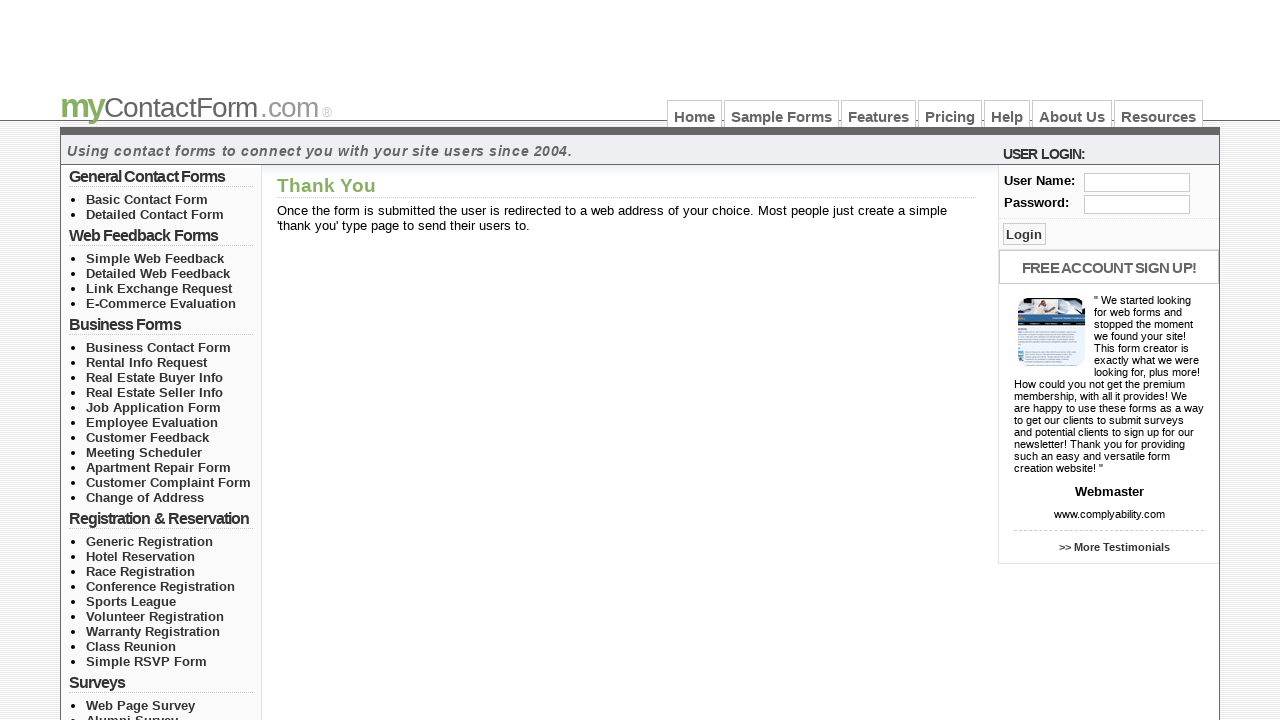

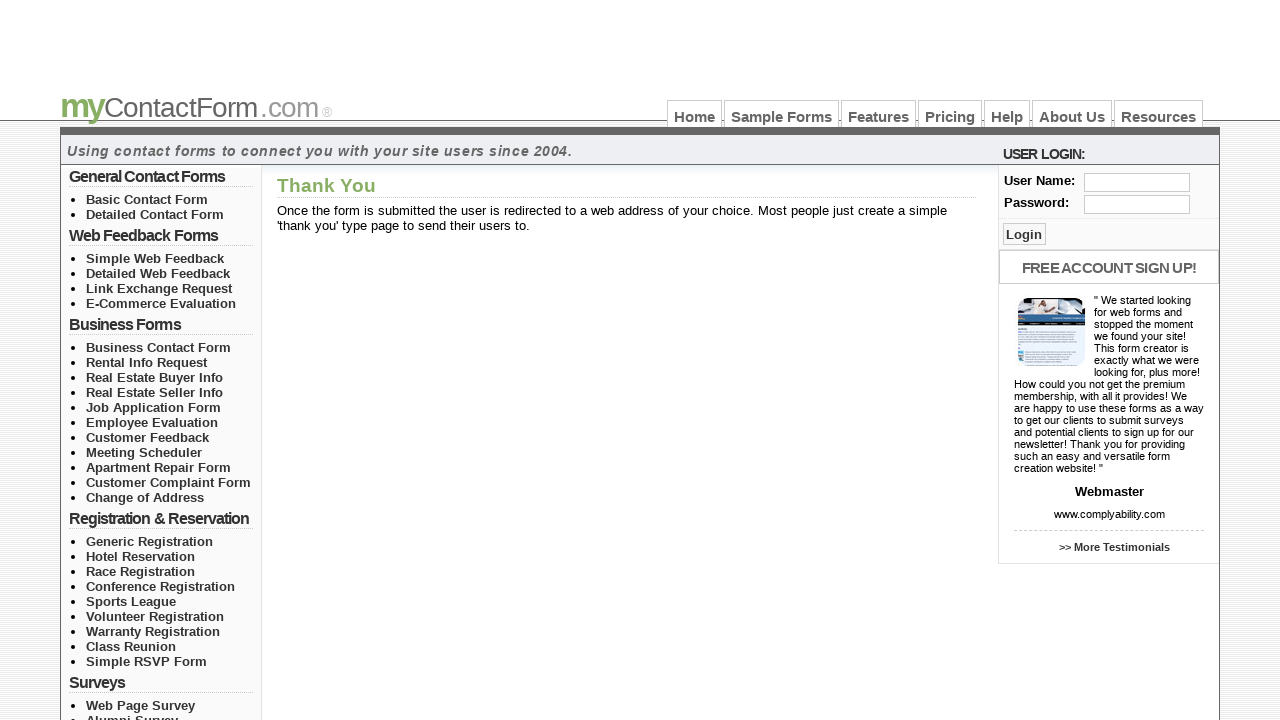